Tests clicking on the user icon and then selecting the 'Register' menu item to open the registration modal

Starting URL: http://speak-ukrainian.eastus2.cloudapp.azure.com/dev/

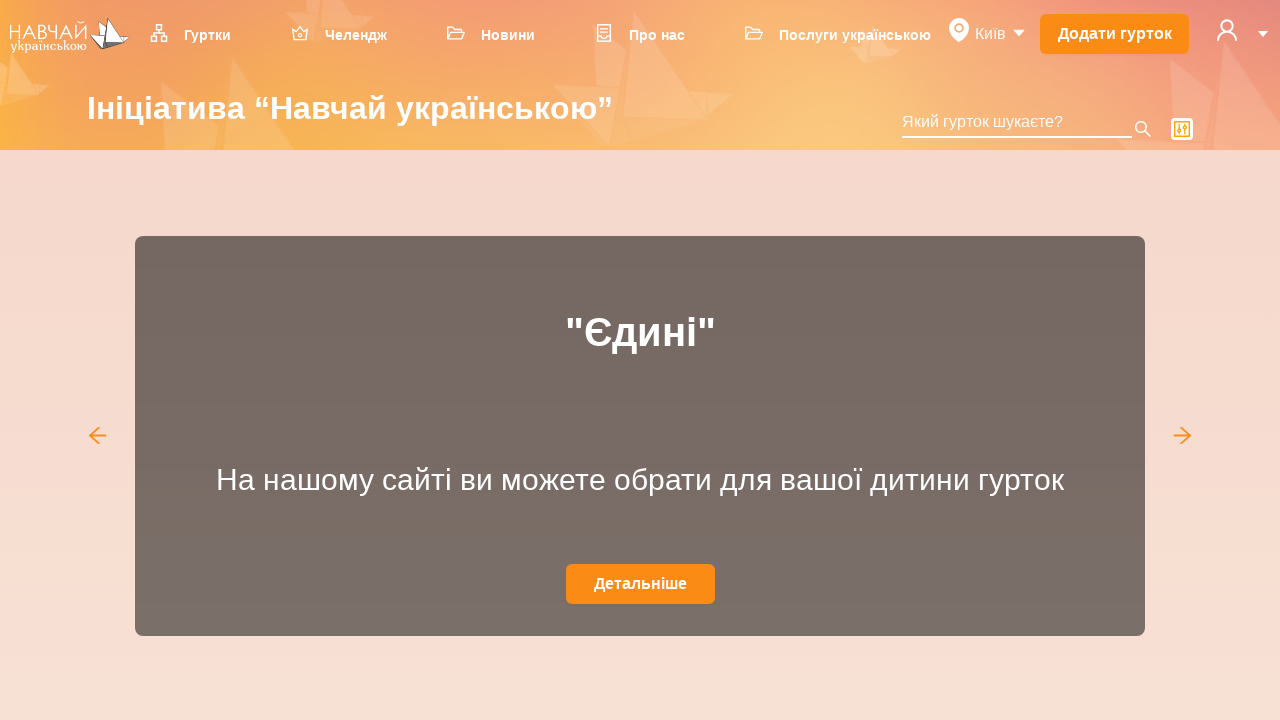

Clicked on user icon at (1227, 30) on svg[data-icon='user']
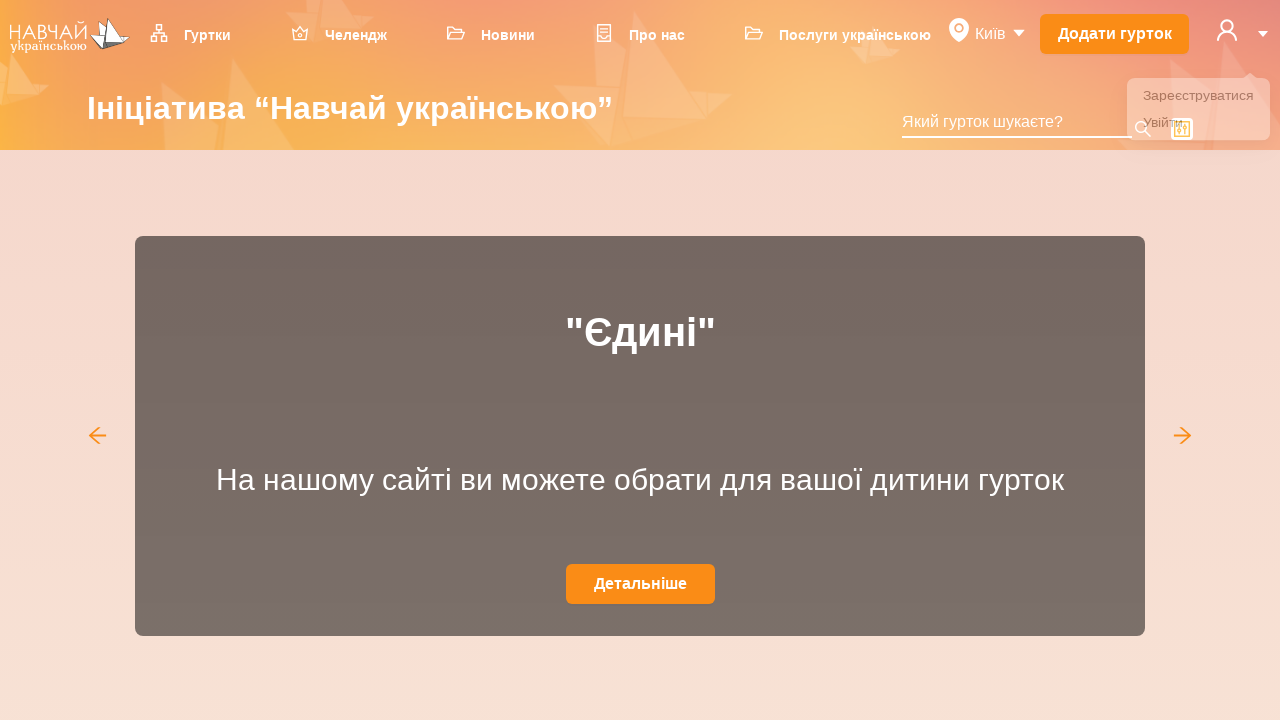

Dropdown menu appeared
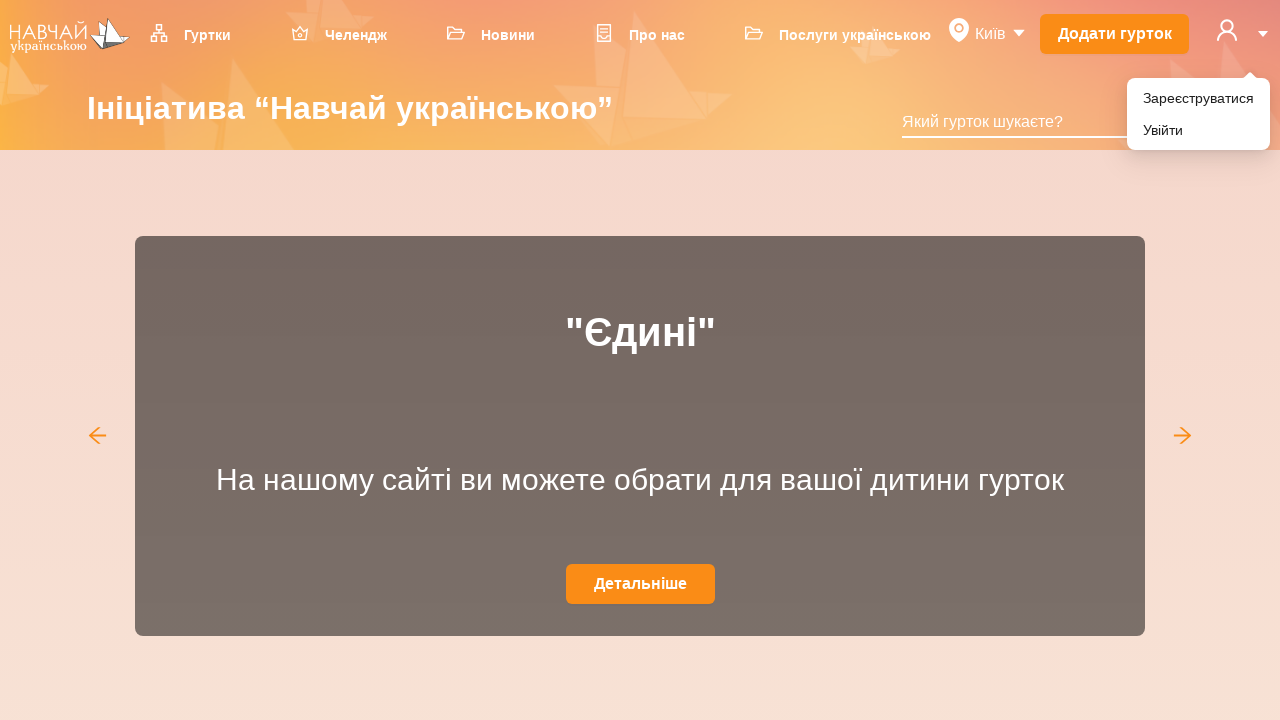

Clicked on 'Register' menu item to open registration modal at (1198, 98) on xpath=//li[@role='menuitem']//div[text()='Зареєструватися']
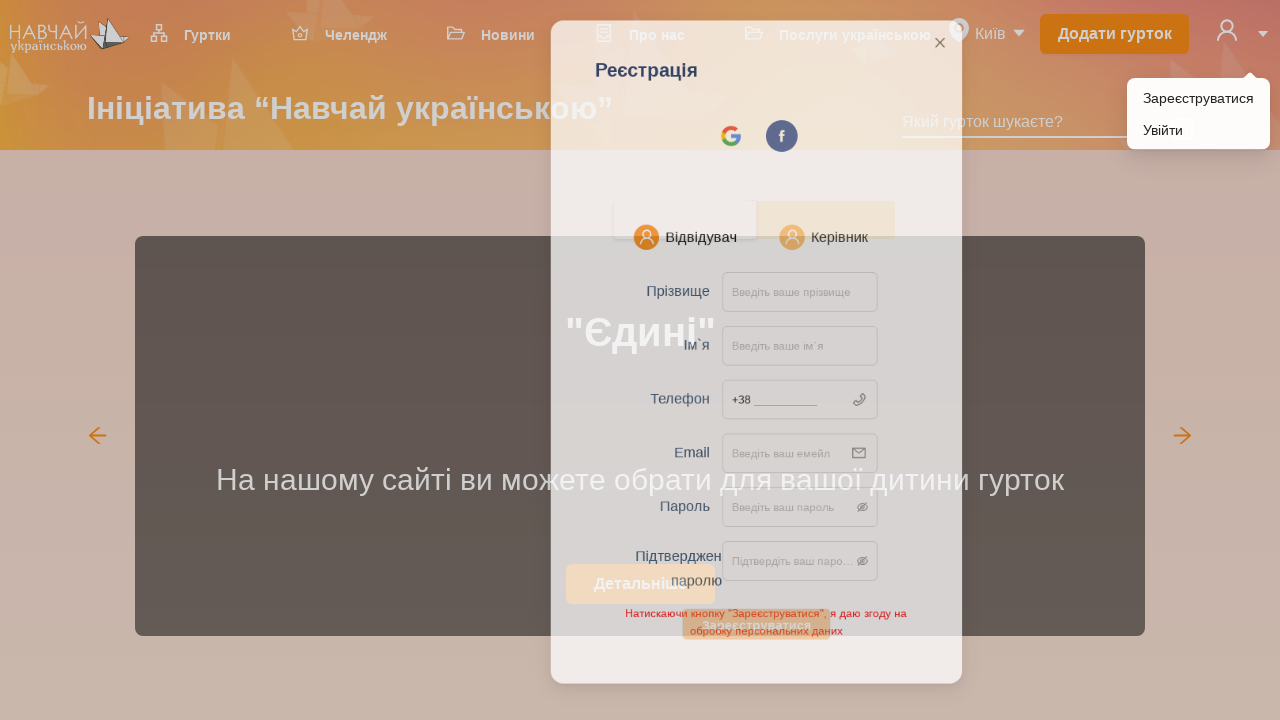

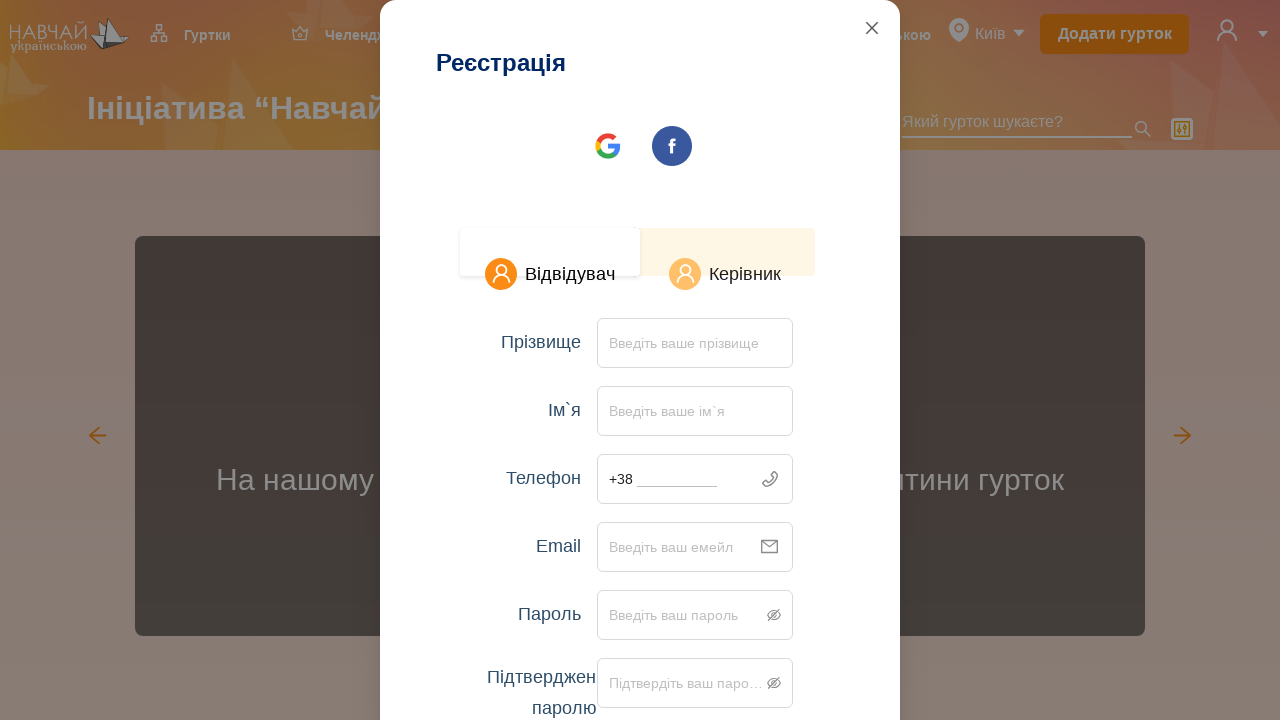